Tests registration form validation by submitting only optional fields without required fields, verifying the form does not proceed to success.

Starting URL: http://suninjuly.github.io/registration2.html

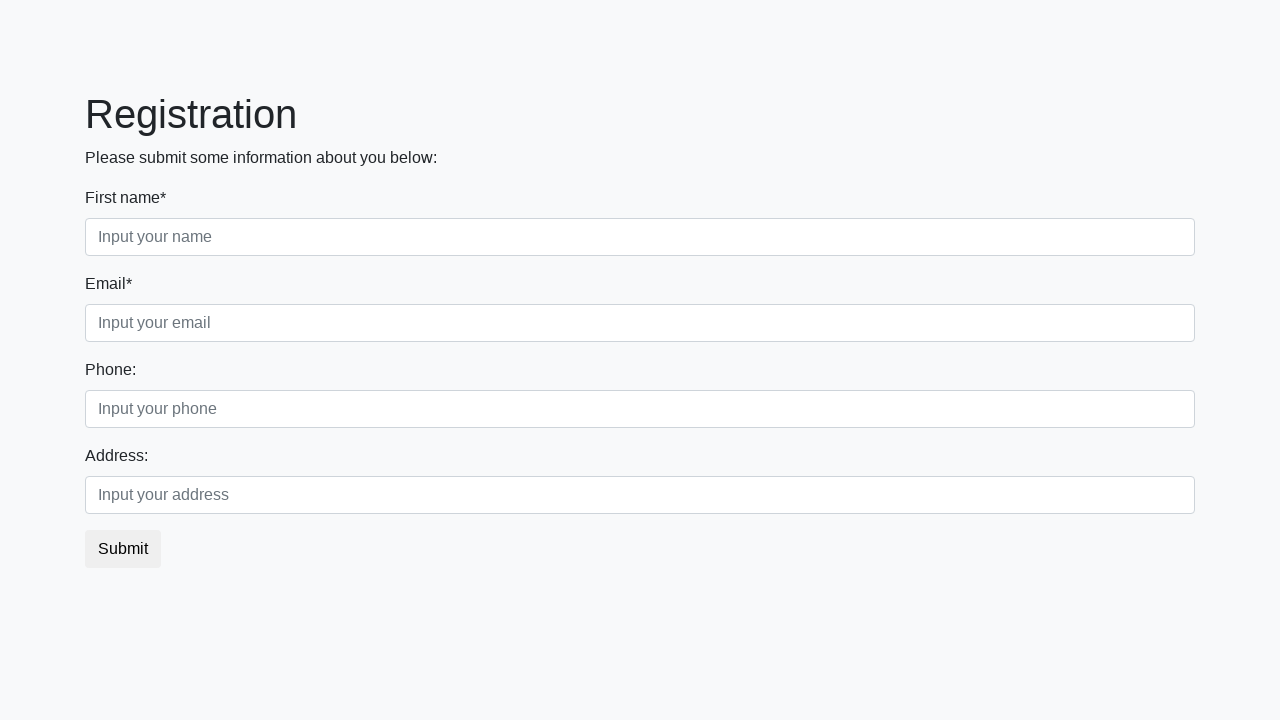

Filled phone number field with '666666666667' (optional field) on div.second_block div.first_class input
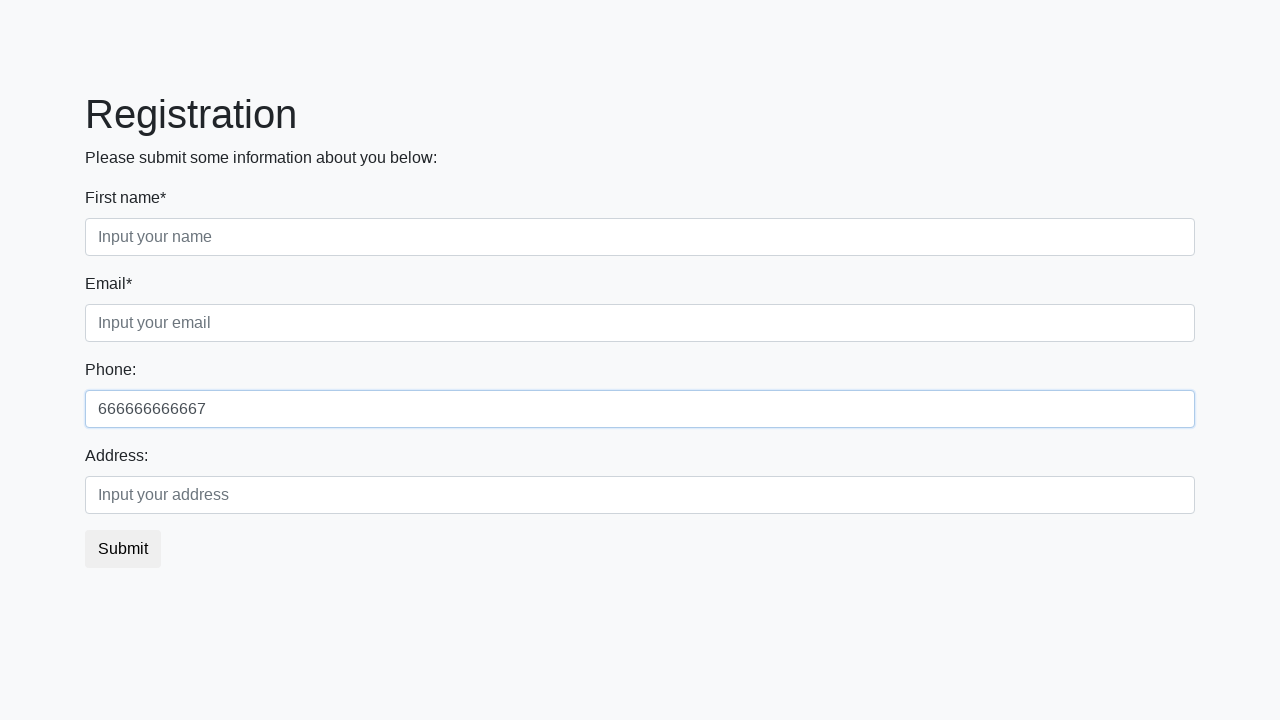

Filled address field with 'Mongolia, NY' (optional field) on div.second_block div.second_class input
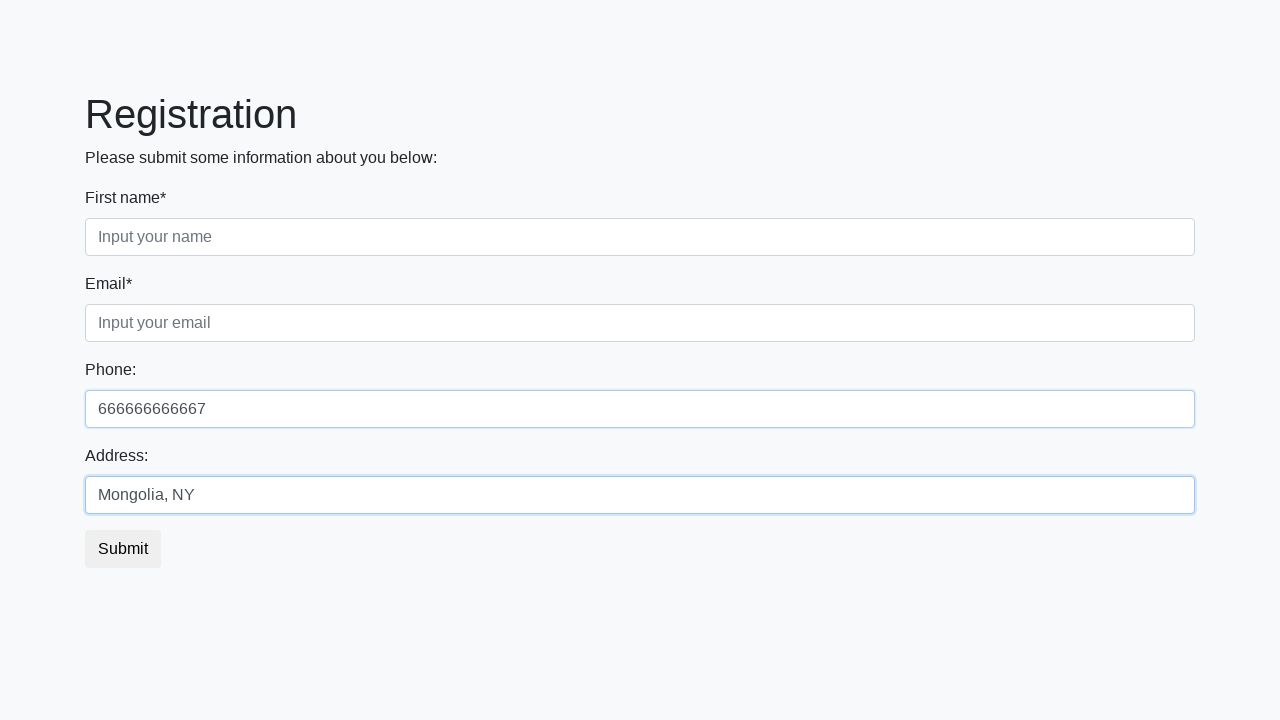

Clicked submit button to attempt registration at (123, 549) on button
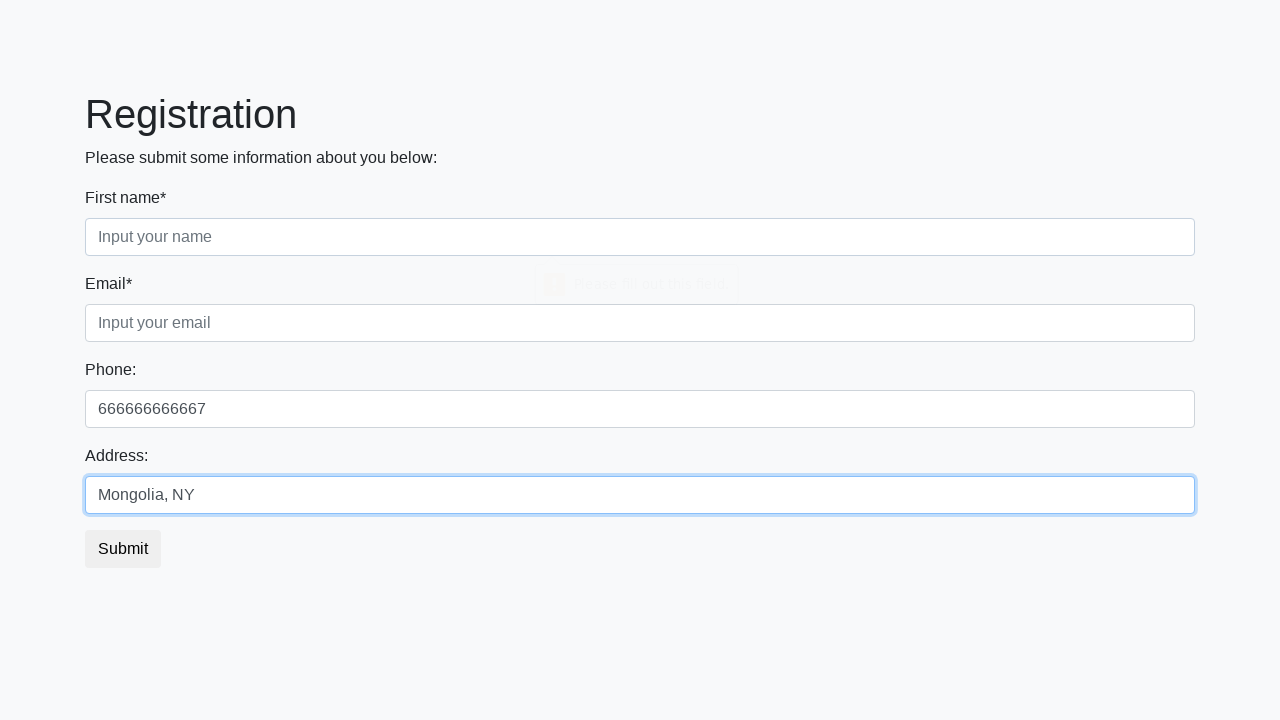

Verified page heading is still visible (form did not proceed to success)
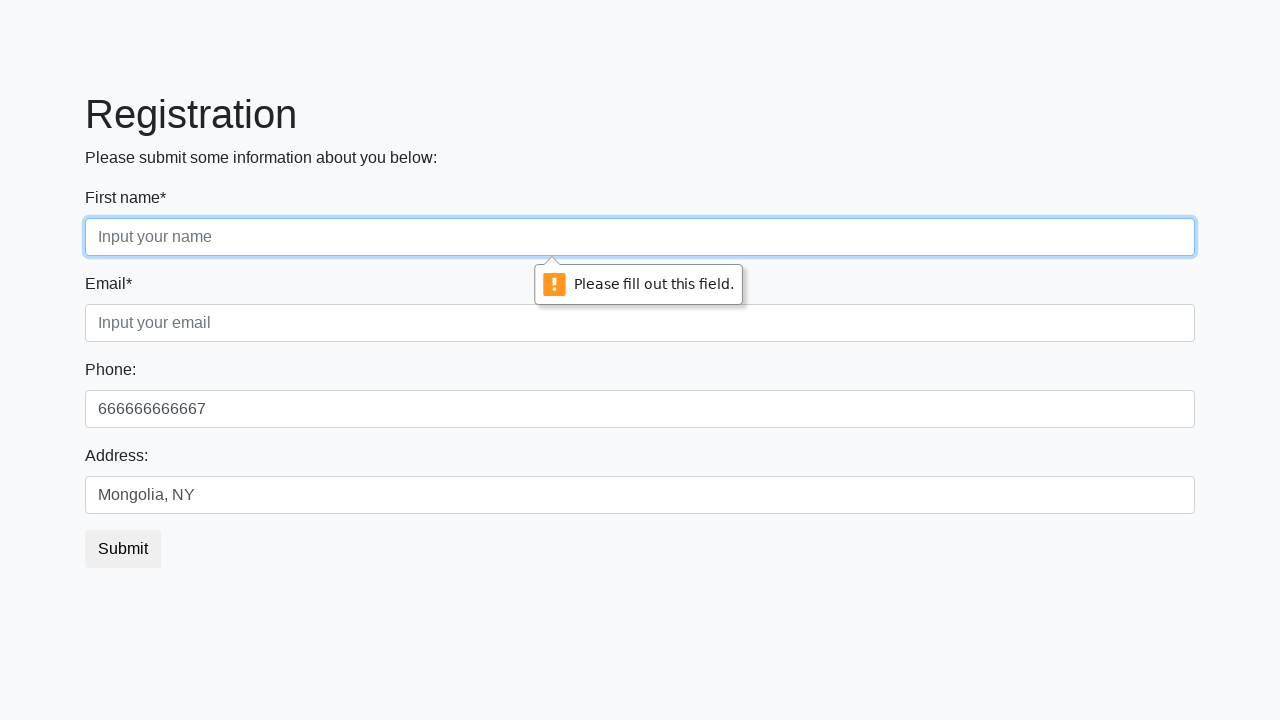

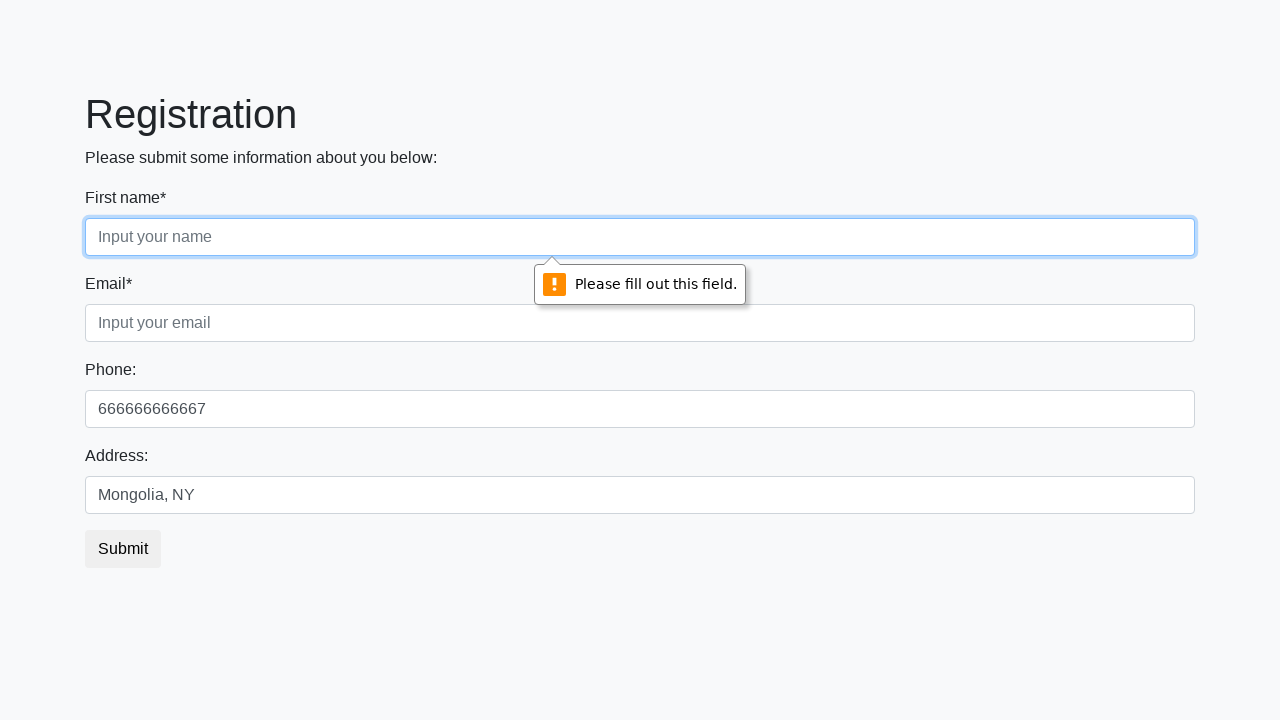